Tests dynamic controls page by clicking the Remove button and verifying that the "It's gone!" message is displayed after the element is removed.

Starting URL: https://the-internet.herokuapp.com/dynamic_controls

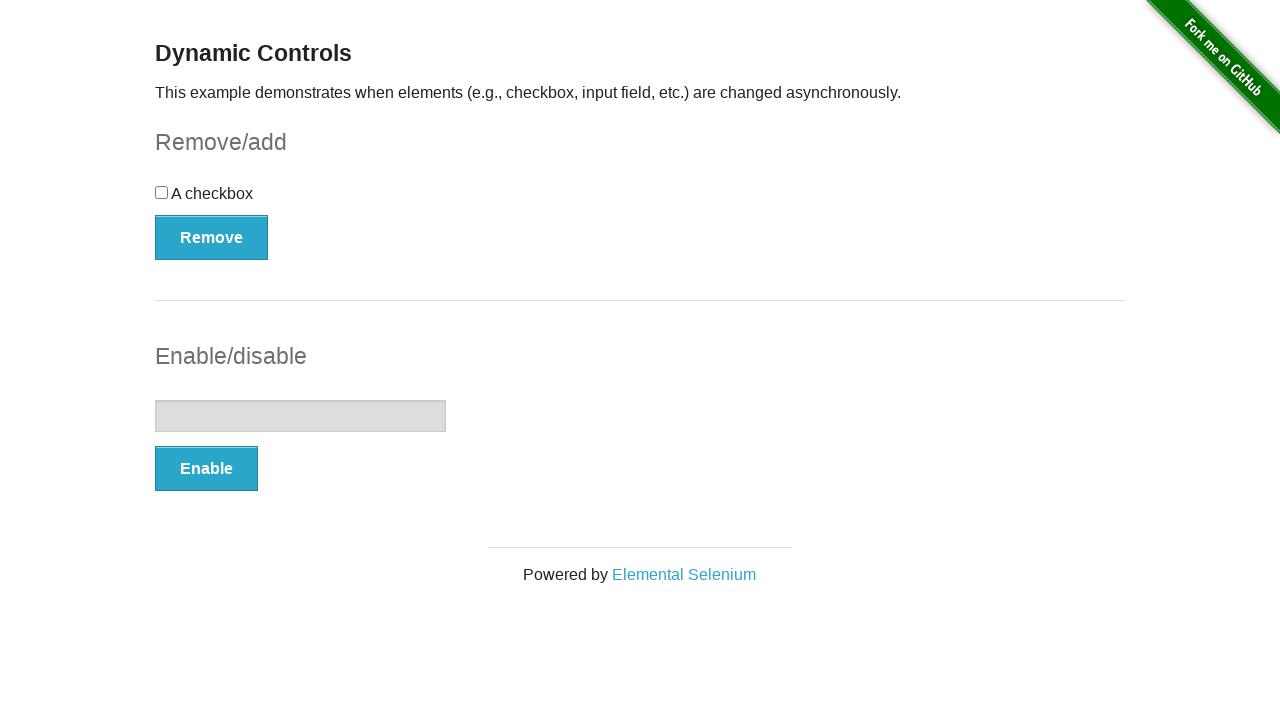

Navigated to dynamic controls page
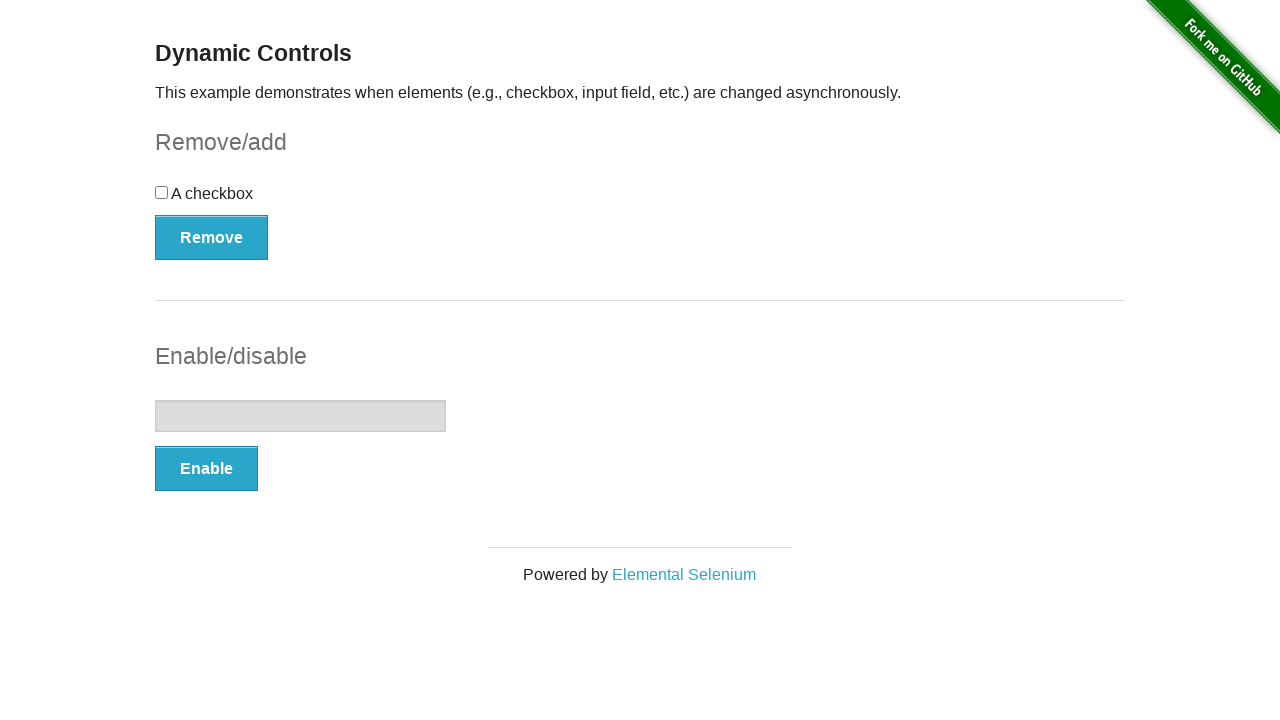

Clicked the Remove button at (212, 237) on xpath=//*[text()='Remove']
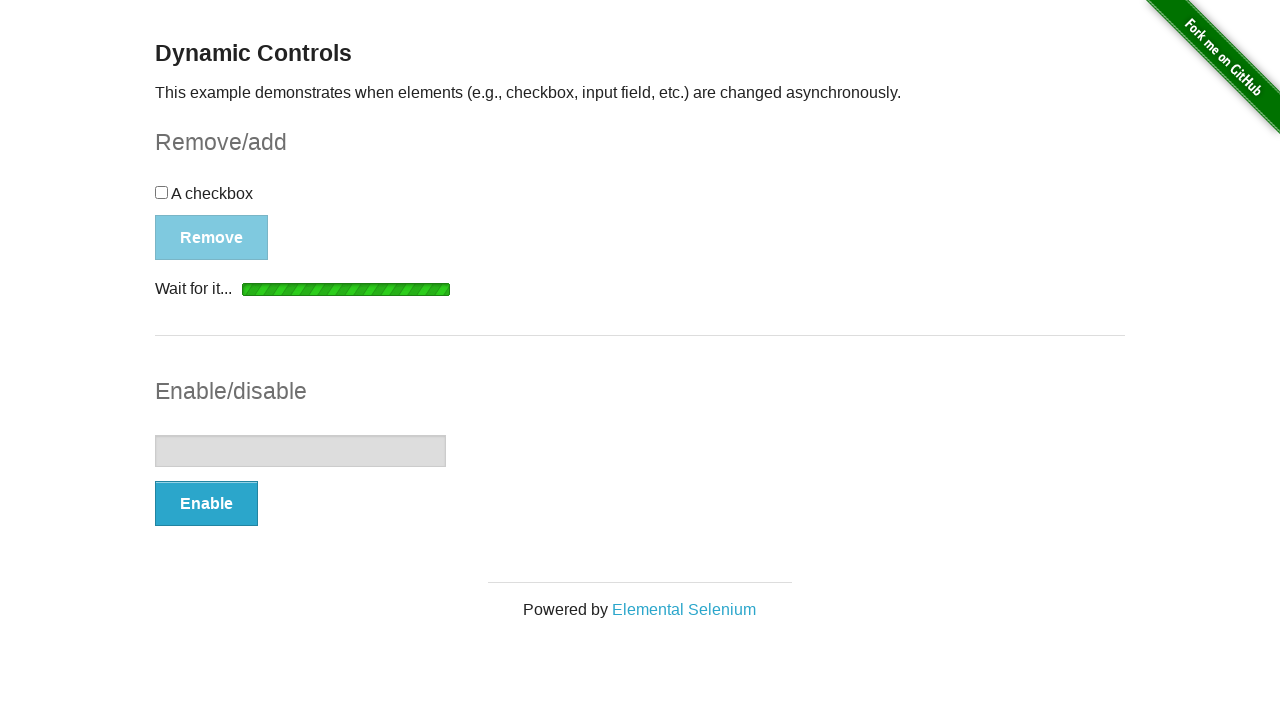

Waited for 'It's gone!' message to appear
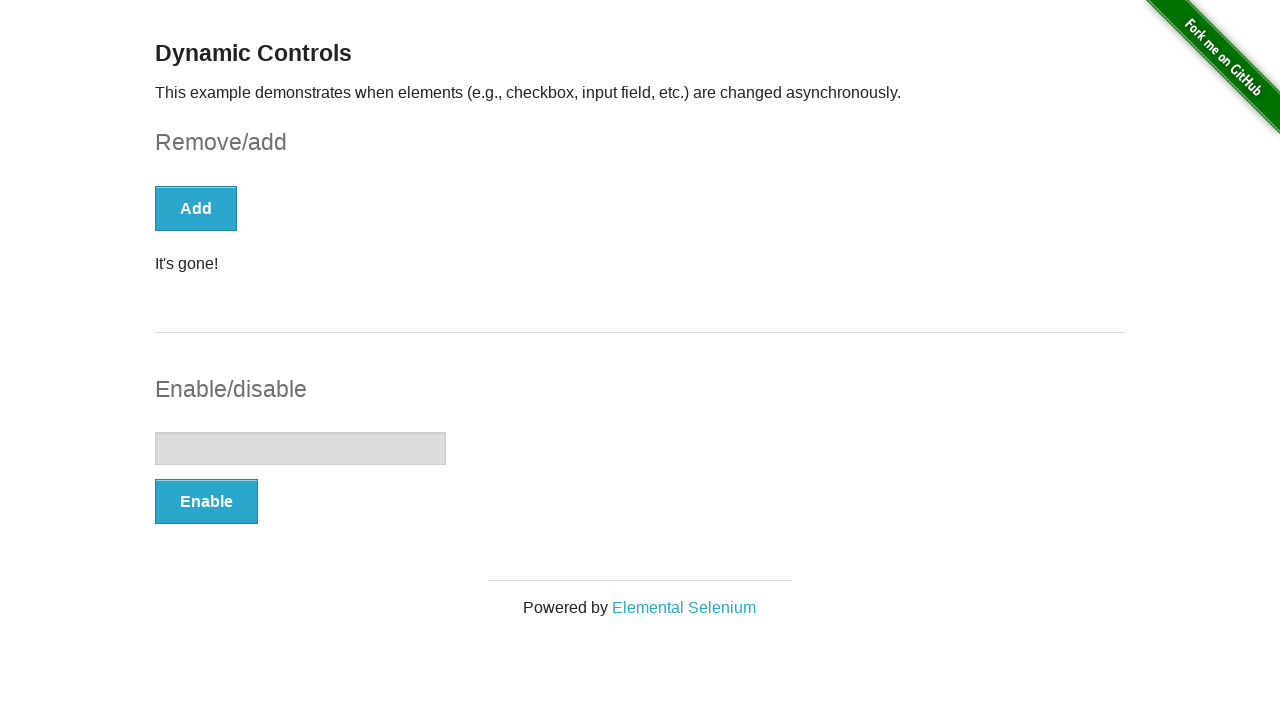

Located the 'It's gone!' element
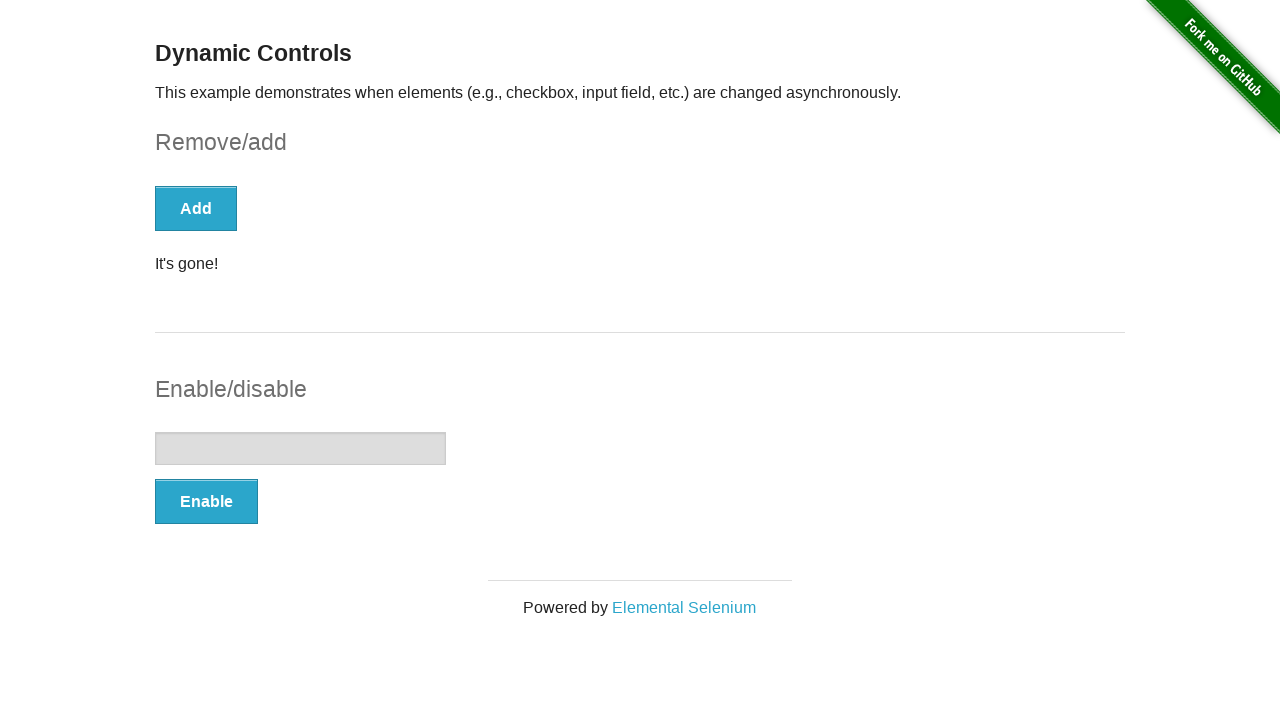

Verified that 'It's gone!' message is visible
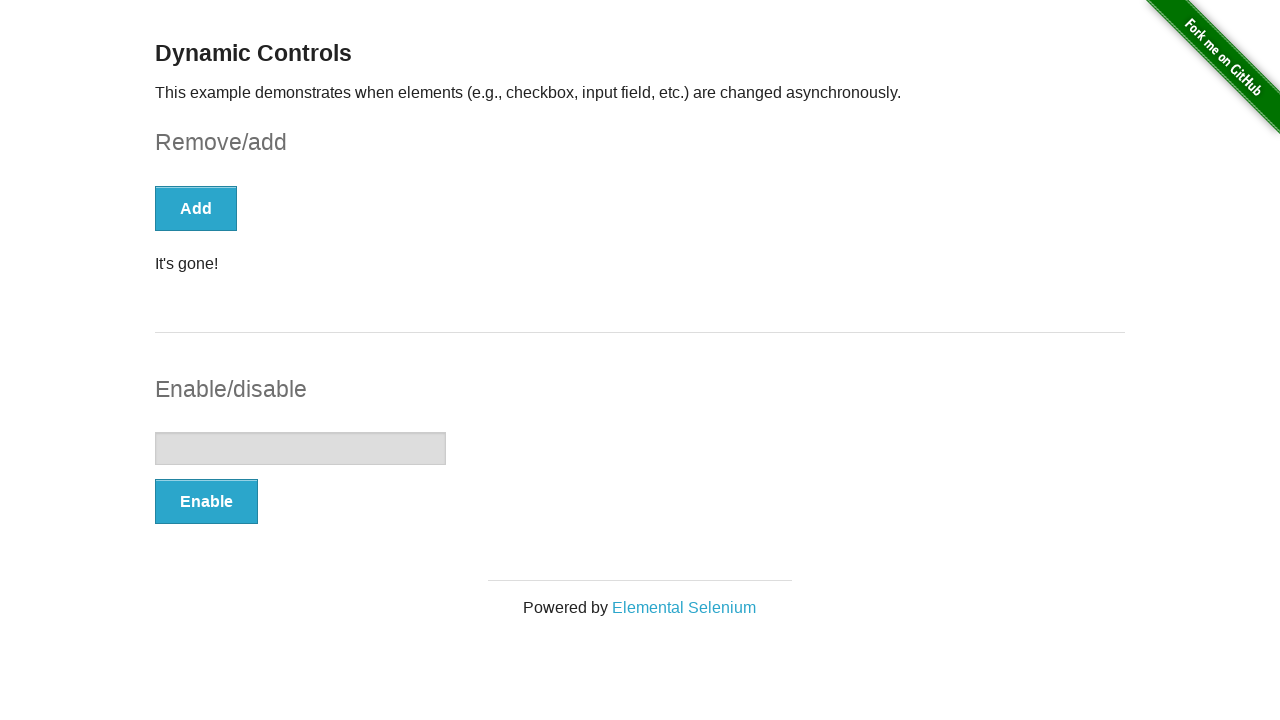

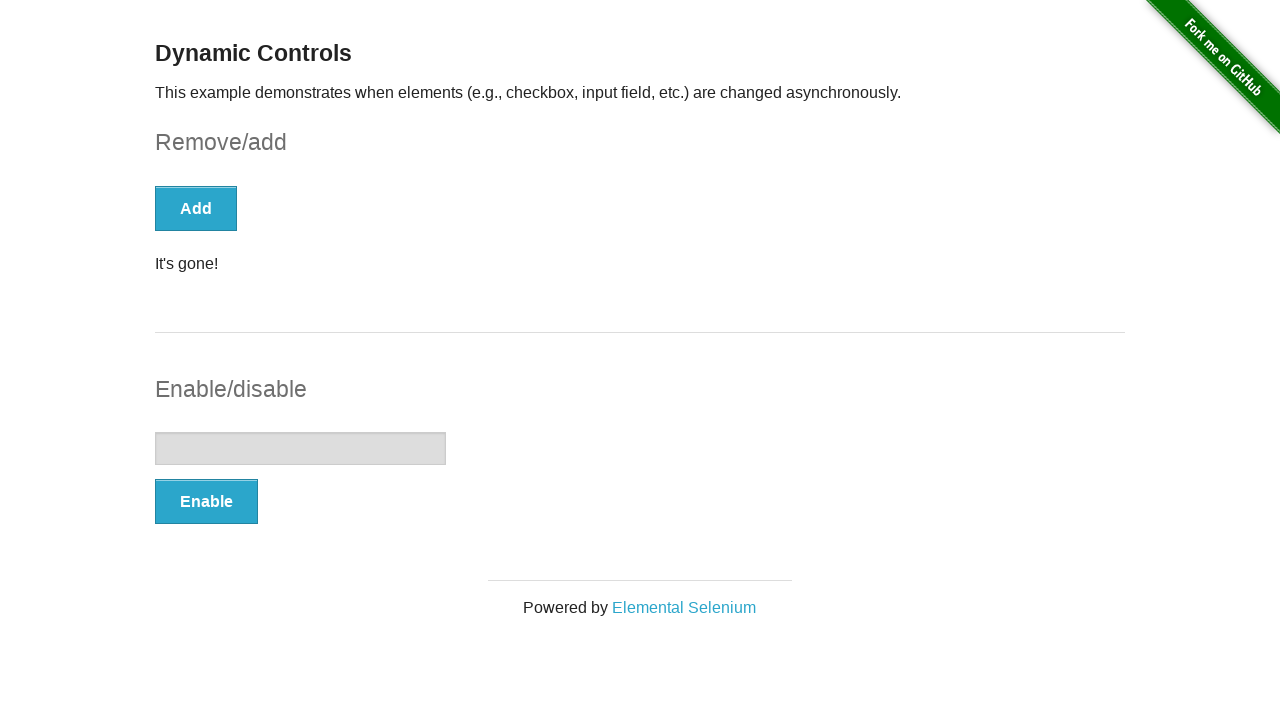